Navigates to the shop page using the navigation menu and verifies the URL

Starting URL: https://jupiter.cloud.planittesting.com

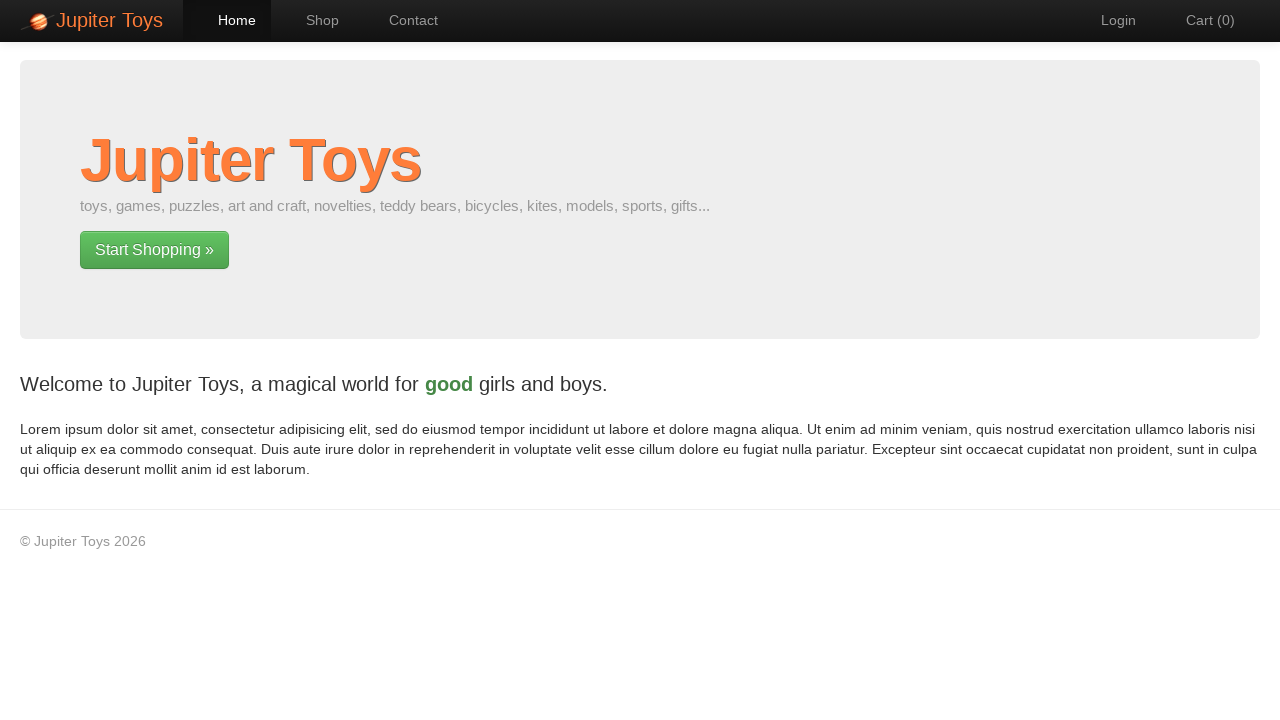

Clicked Shop link in navigation menu at (312, 20) on a:has-text('Shop')
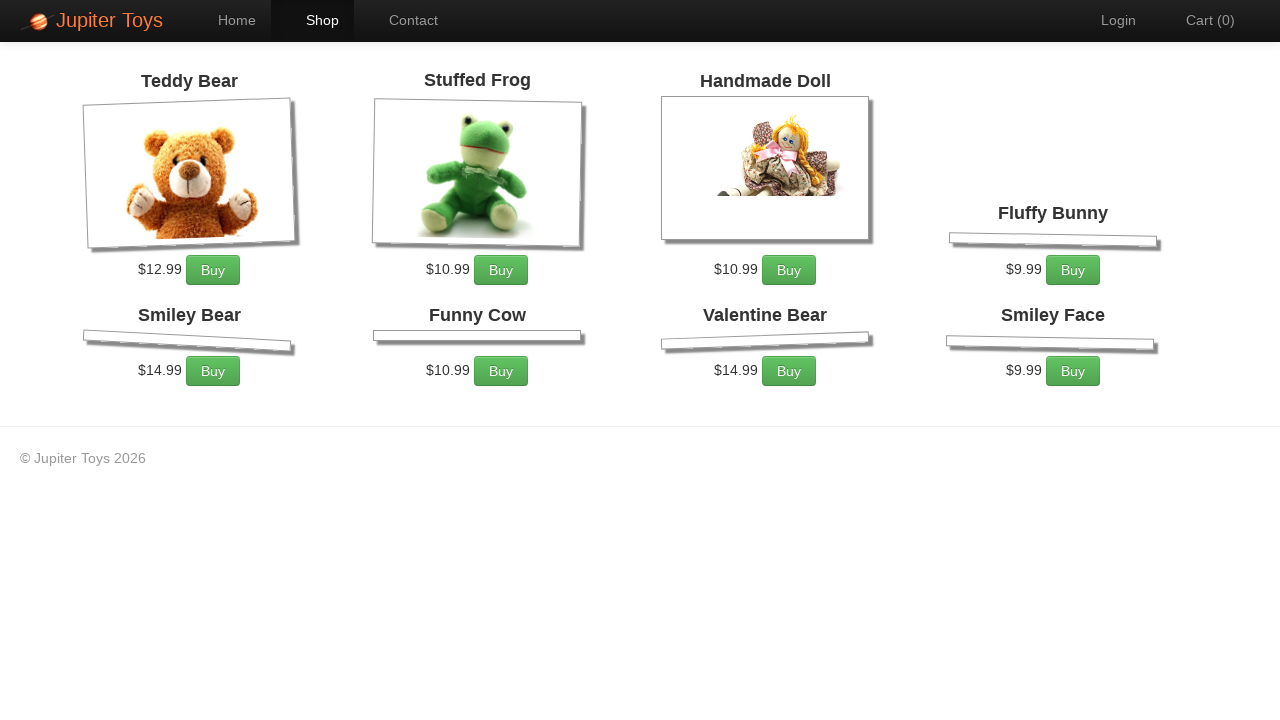

Waited for navigation to shop page URL
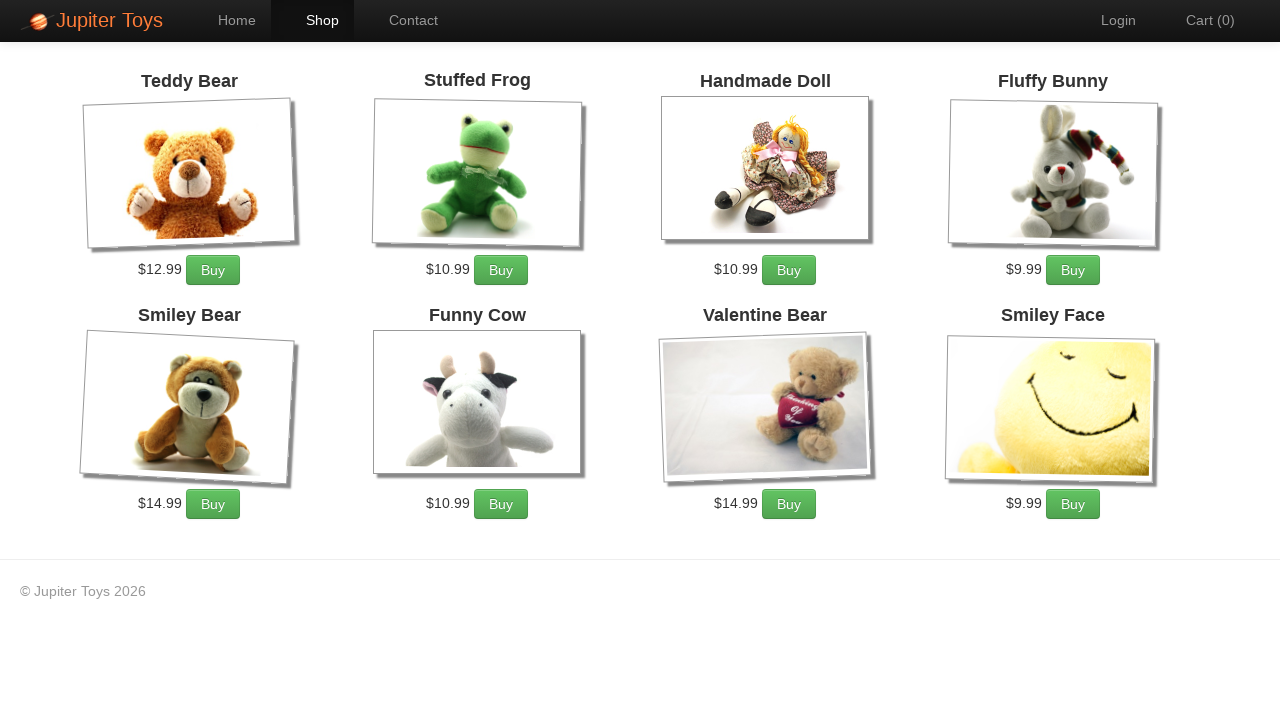

Verified current URL is https://jupiter.cloud.planittesting.com/#/shop
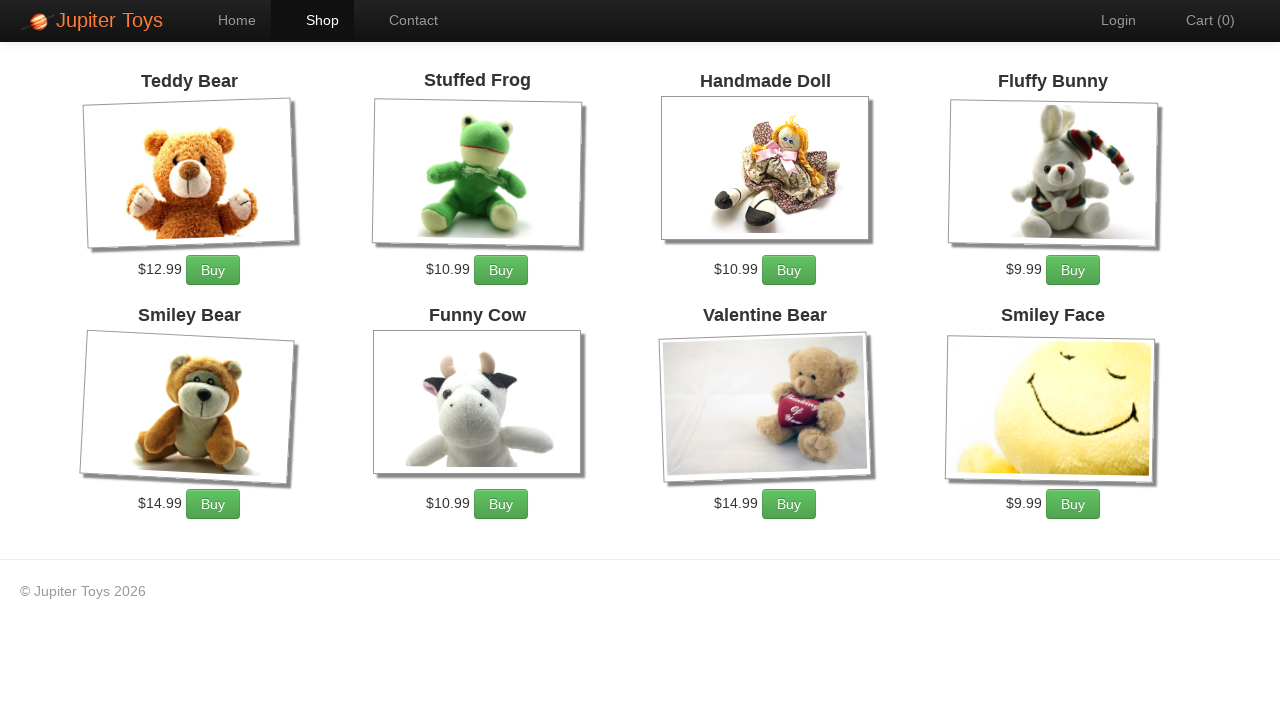

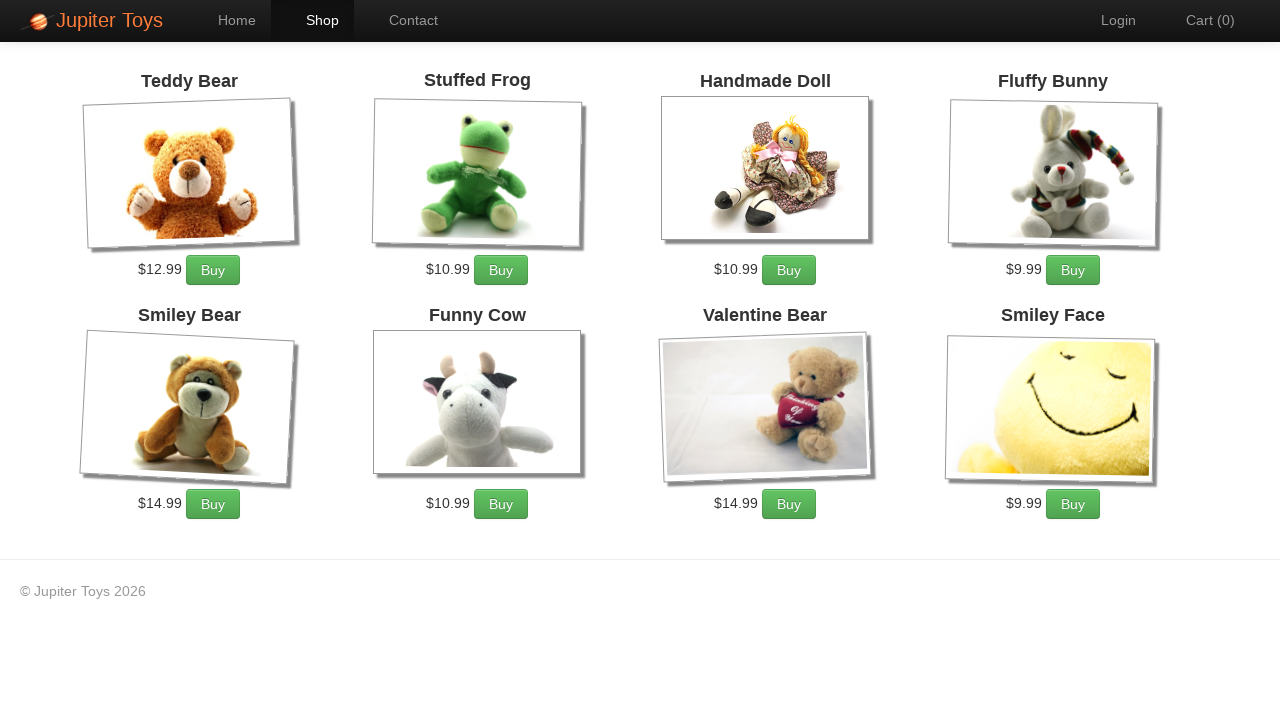